Tests dynamic controls functionality by verifying an input box is initially disabled, clicking the enable button, waiting for it to become enabled, and then typing text into it.

Starting URL: https://the-internet.herokuapp.com/dynamic_controls

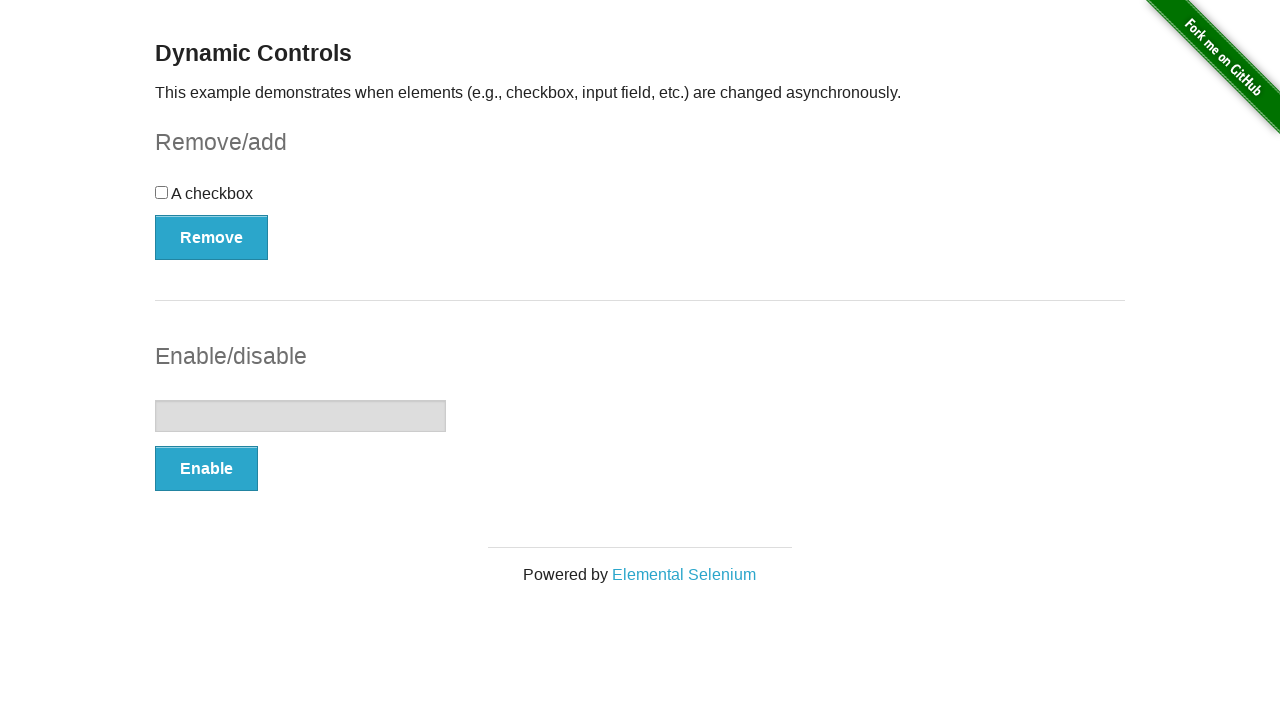

Located the input box element
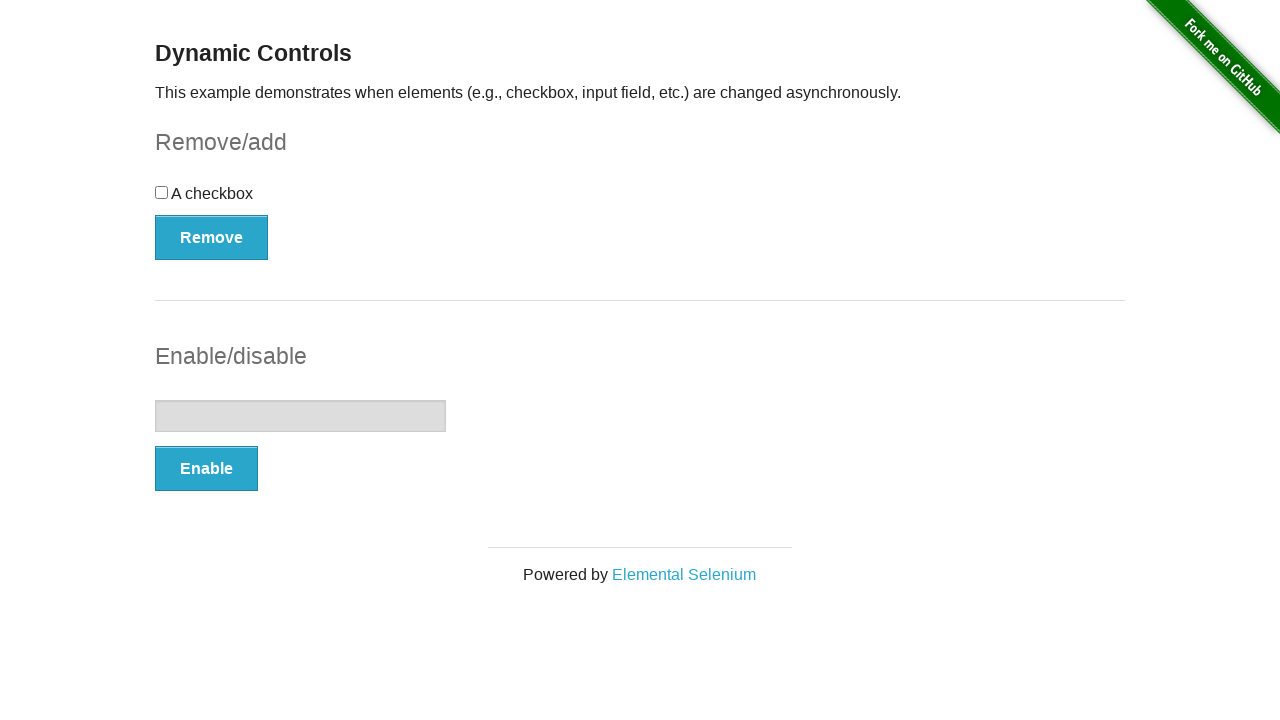

Verified that input box is initially disabled
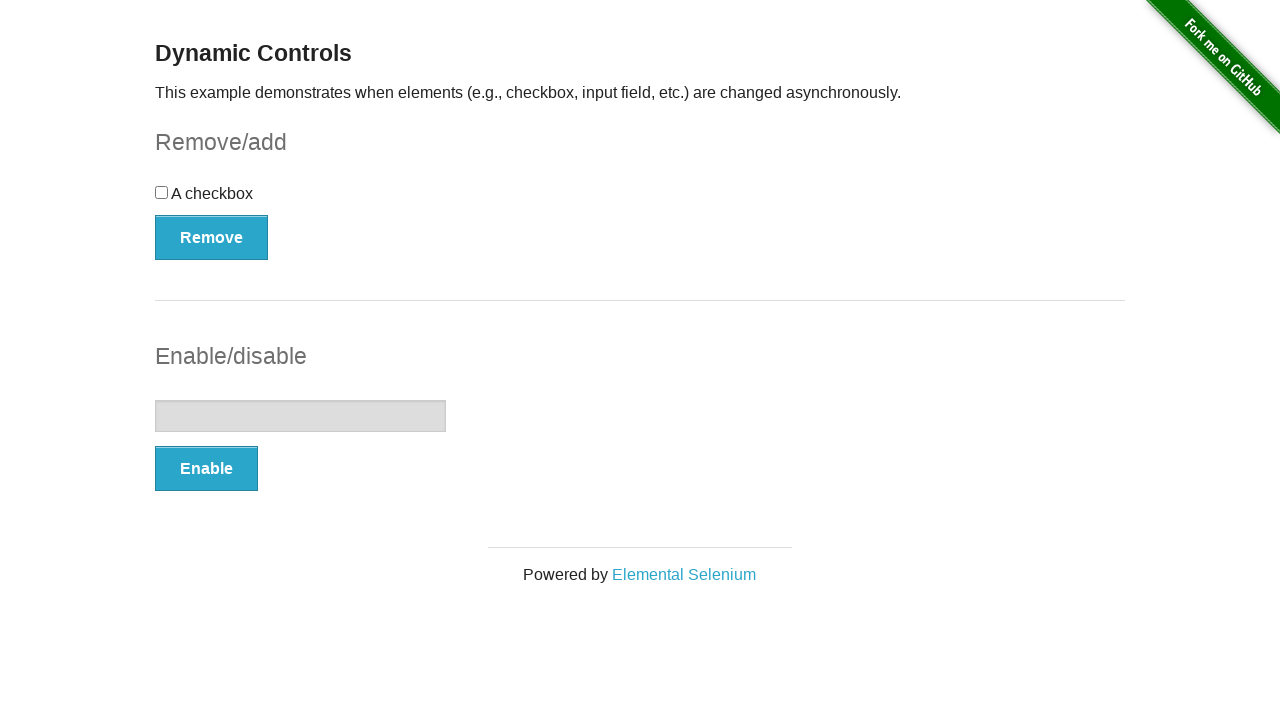

Clicked the enable button at (206, 469) on #input-example > button
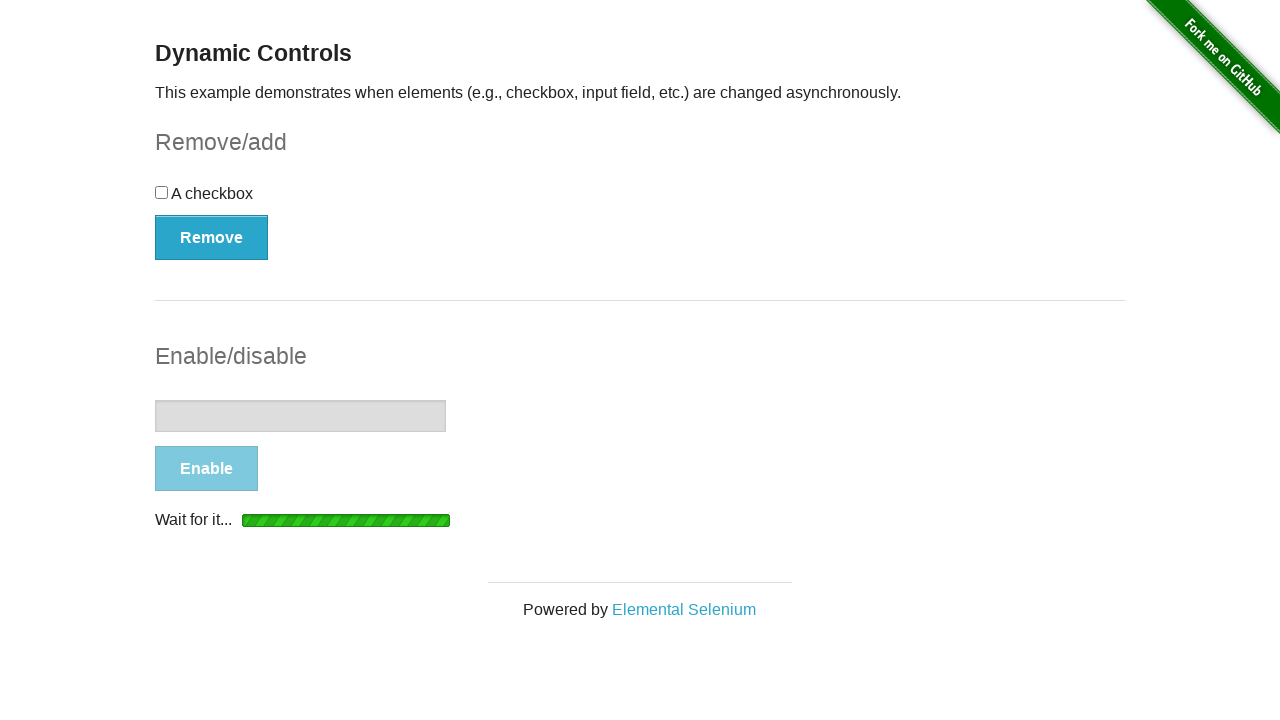

Waited for input box to become visible
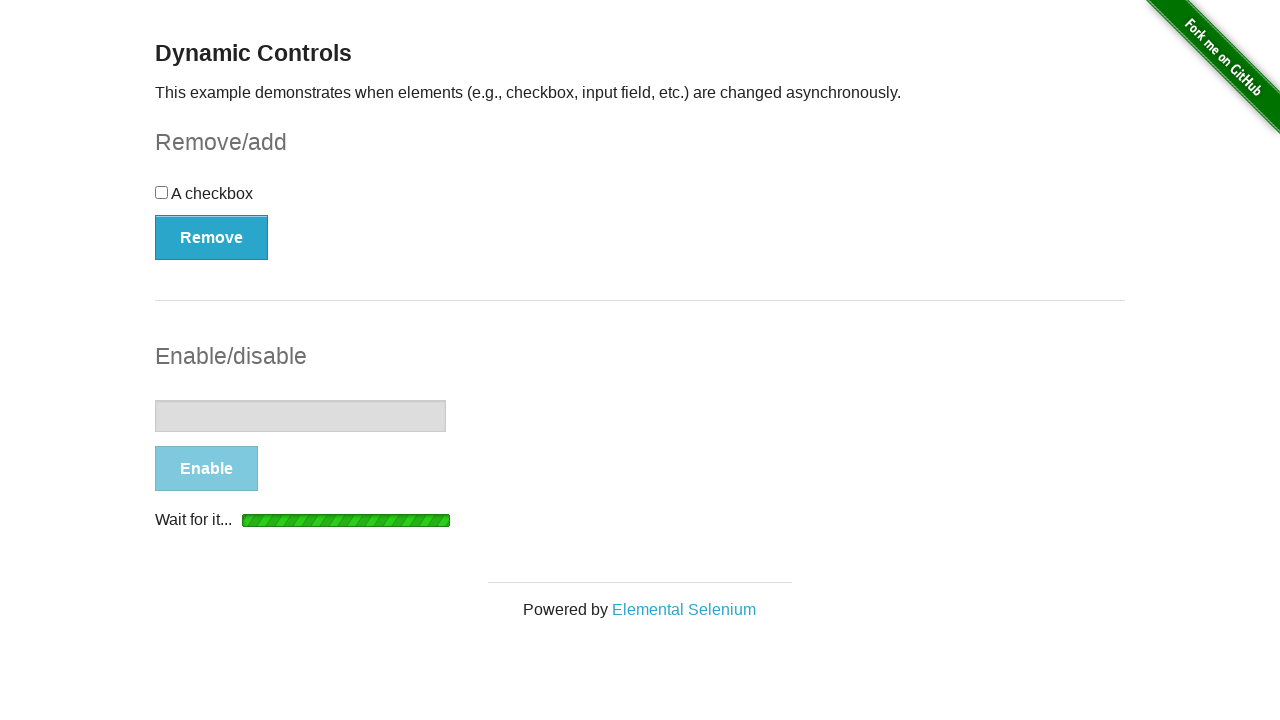

Waited for input box to become enabled
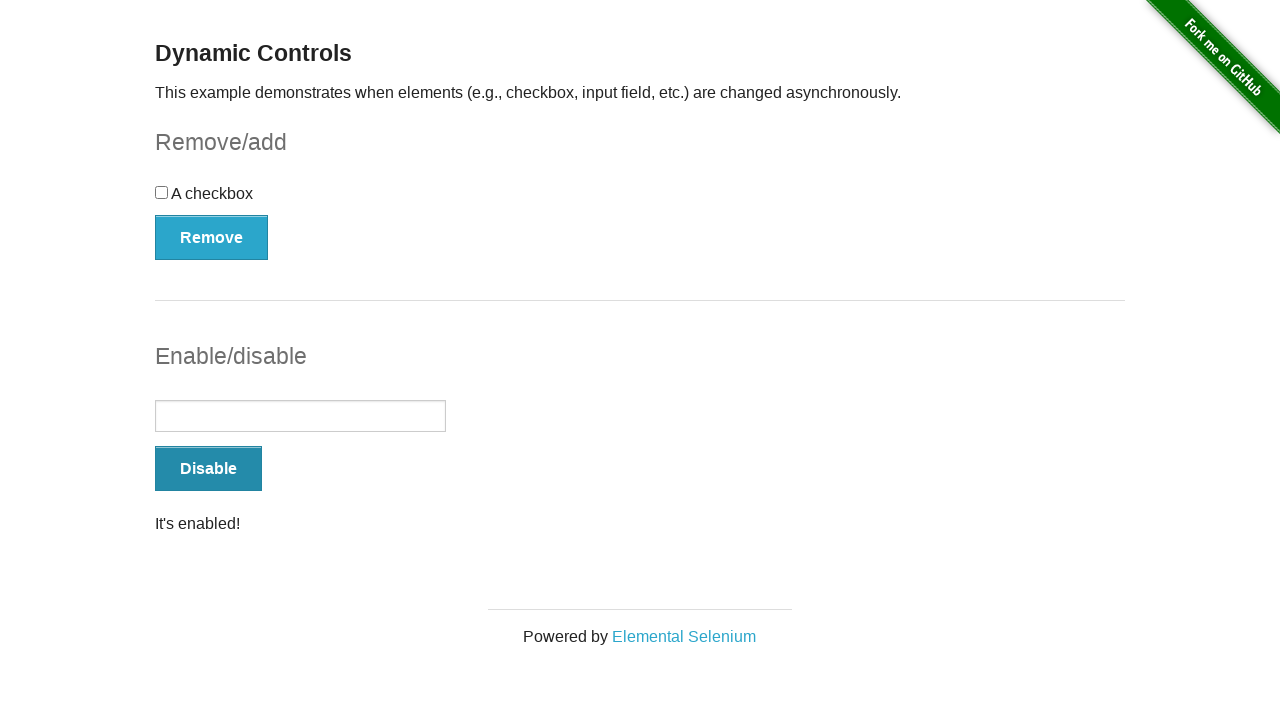

Verified that input box is now enabled
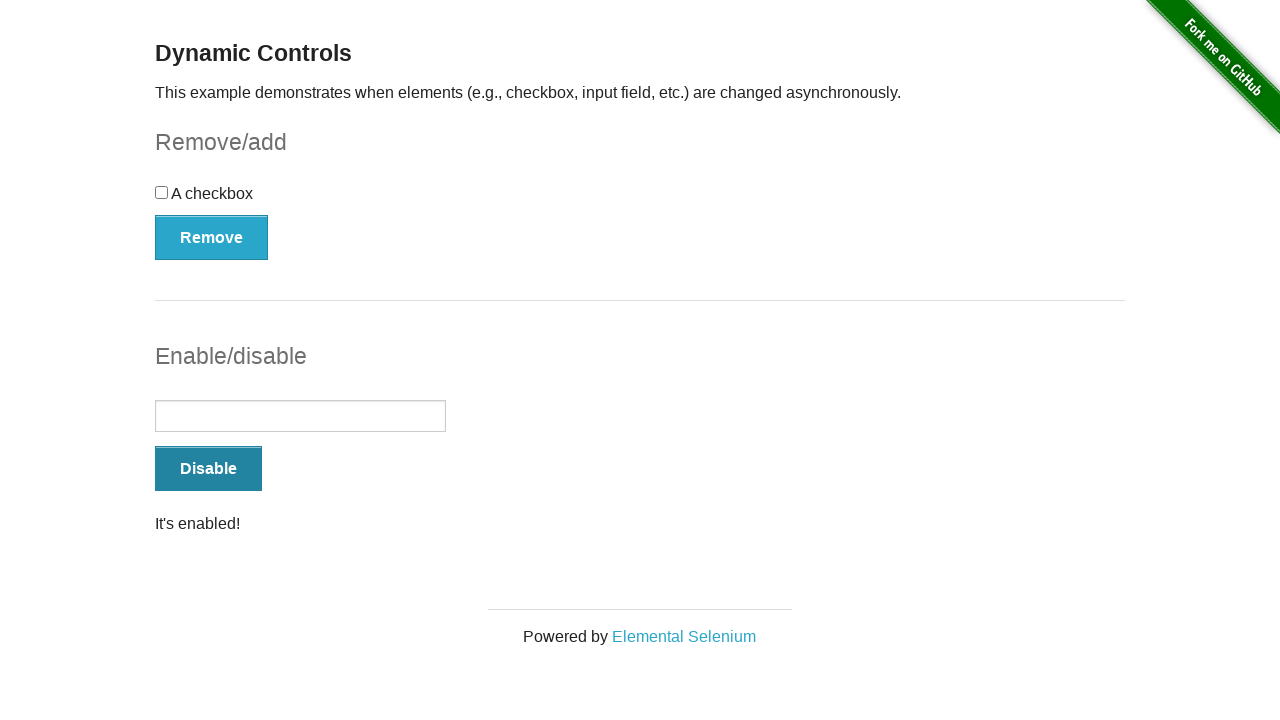

Typed 'Eurotech was here' into the input box on #input-example > input
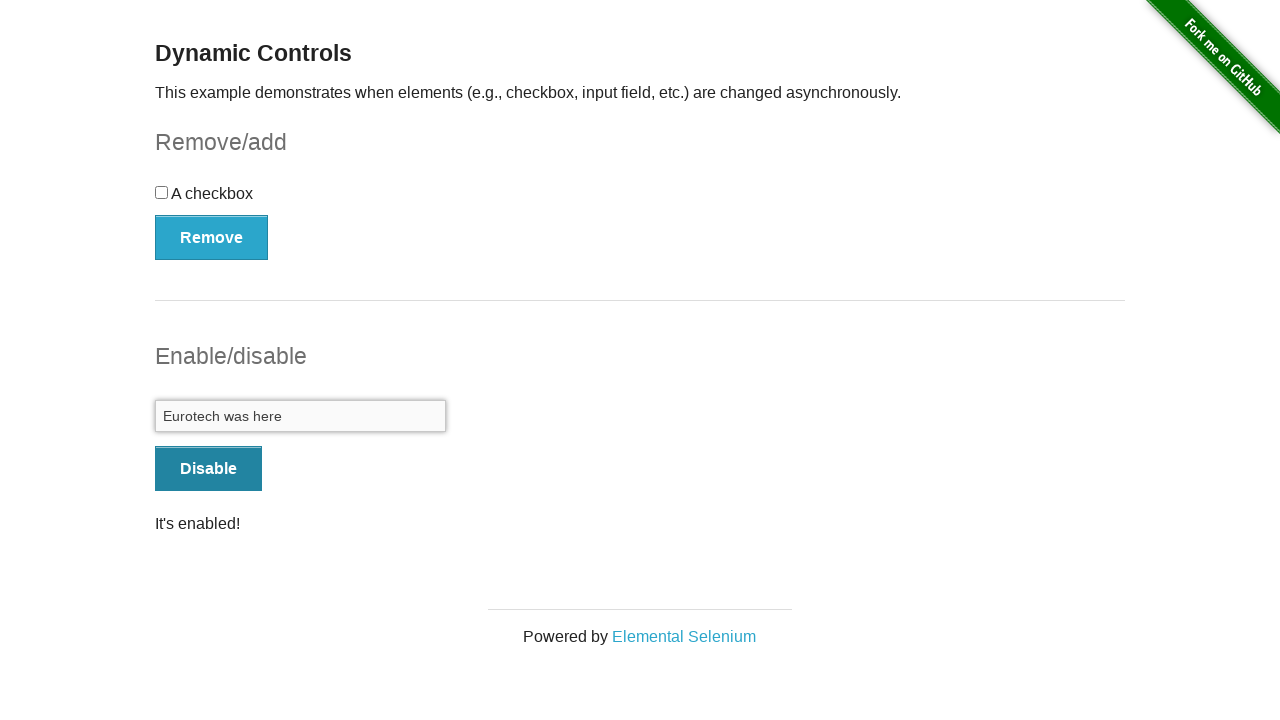

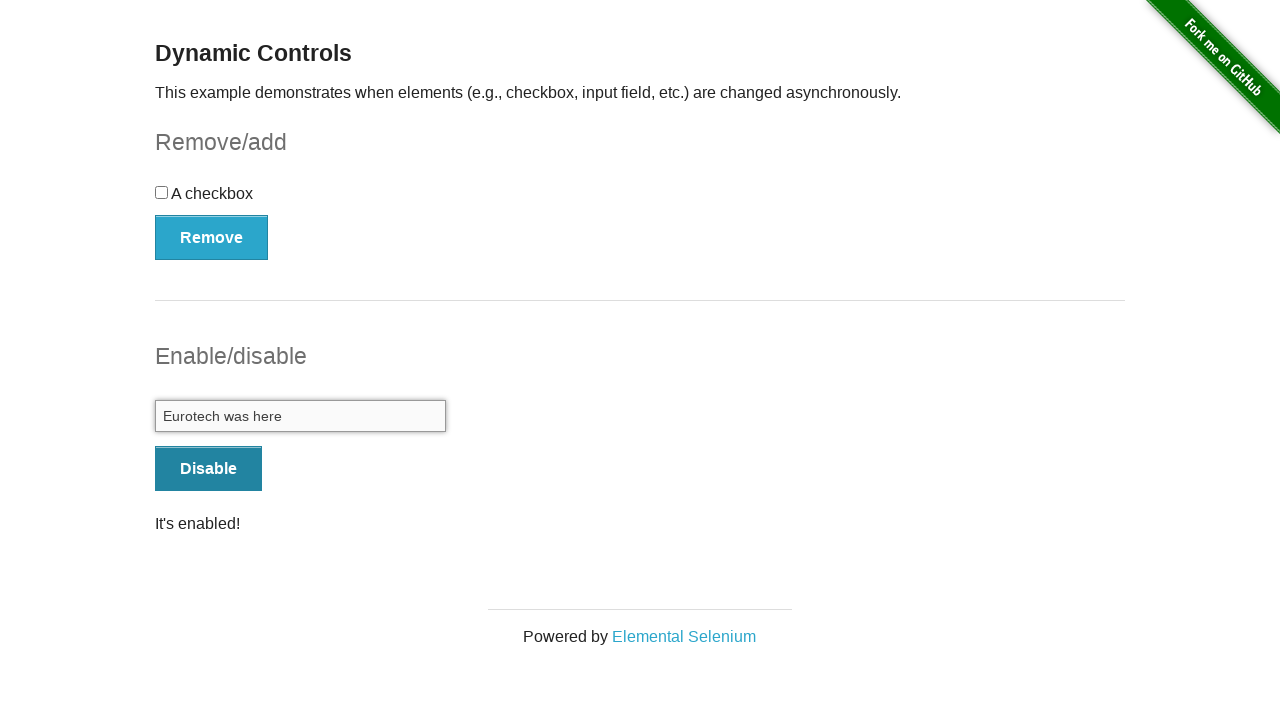